Tests that the "Clear completed" button is hidden when there are no completed items.

Starting URL: https://demo.playwright.dev/todomvc

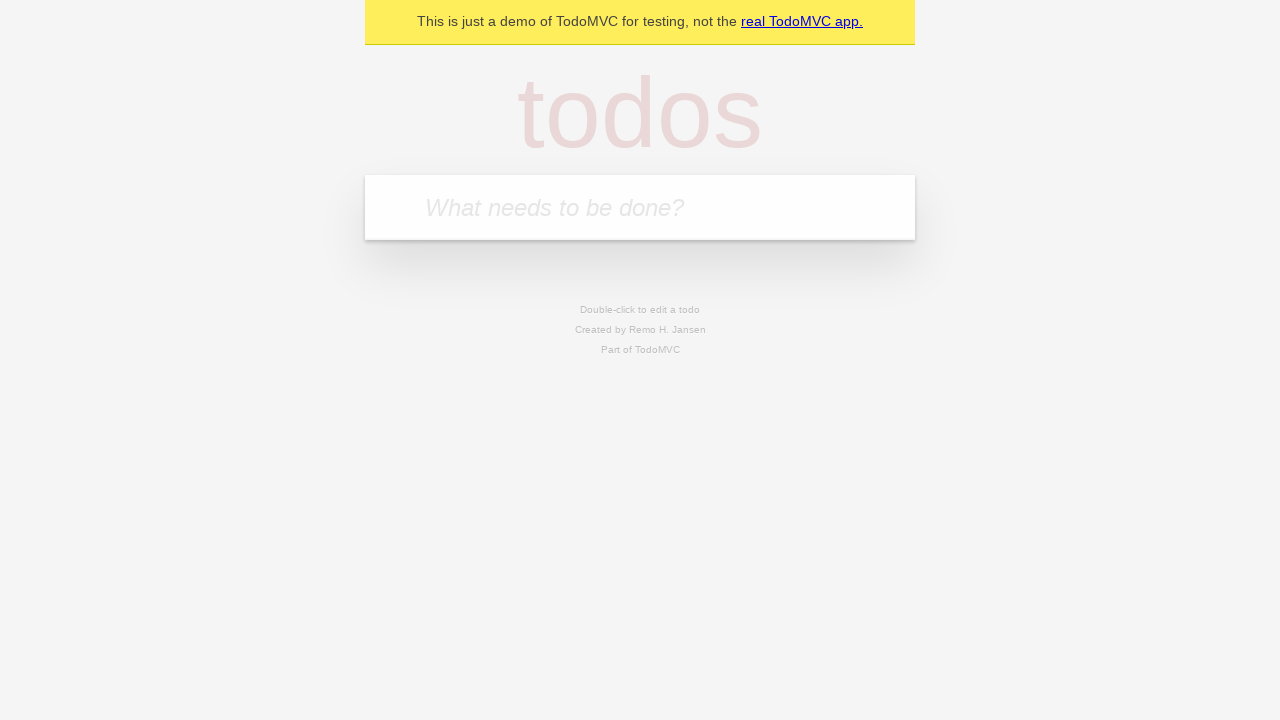

Filled todo input with 'buy some cheese' on internal:attr=[placeholder="What needs to be done?"i]
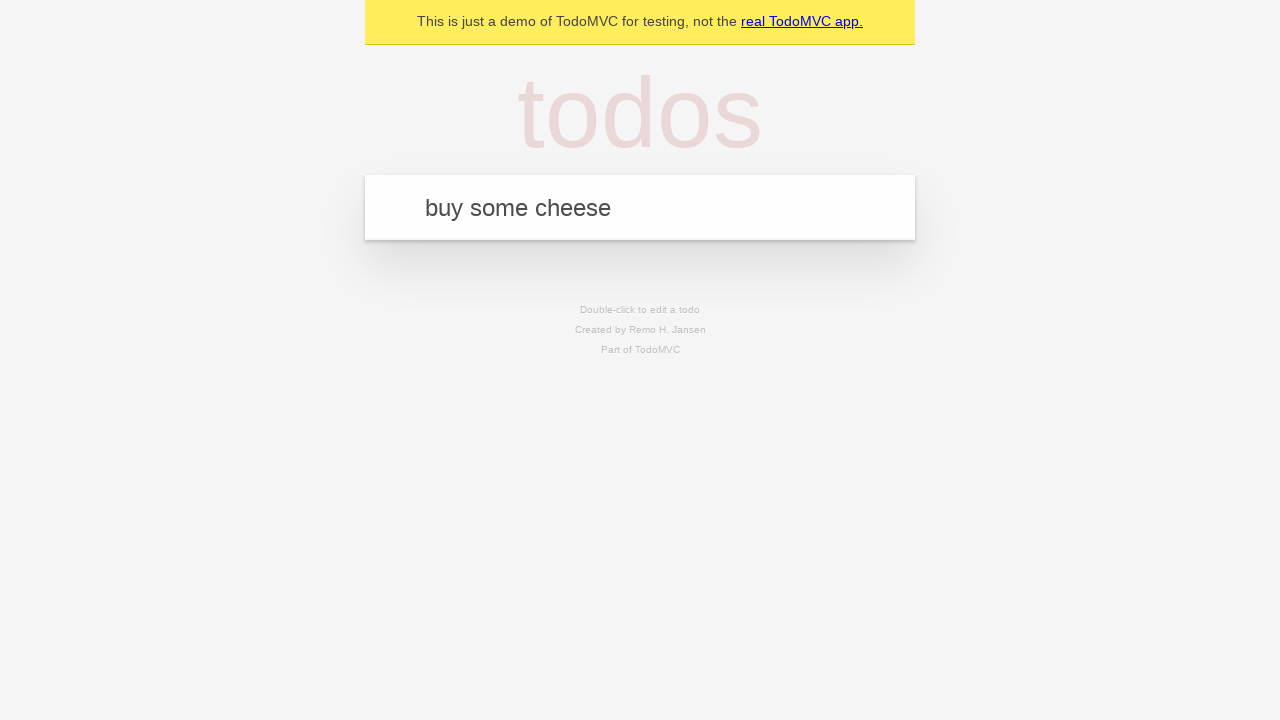

Pressed Enter to add todo 'buy some cheese' on internal:attr=[placeholder="What needs to be done?"i]
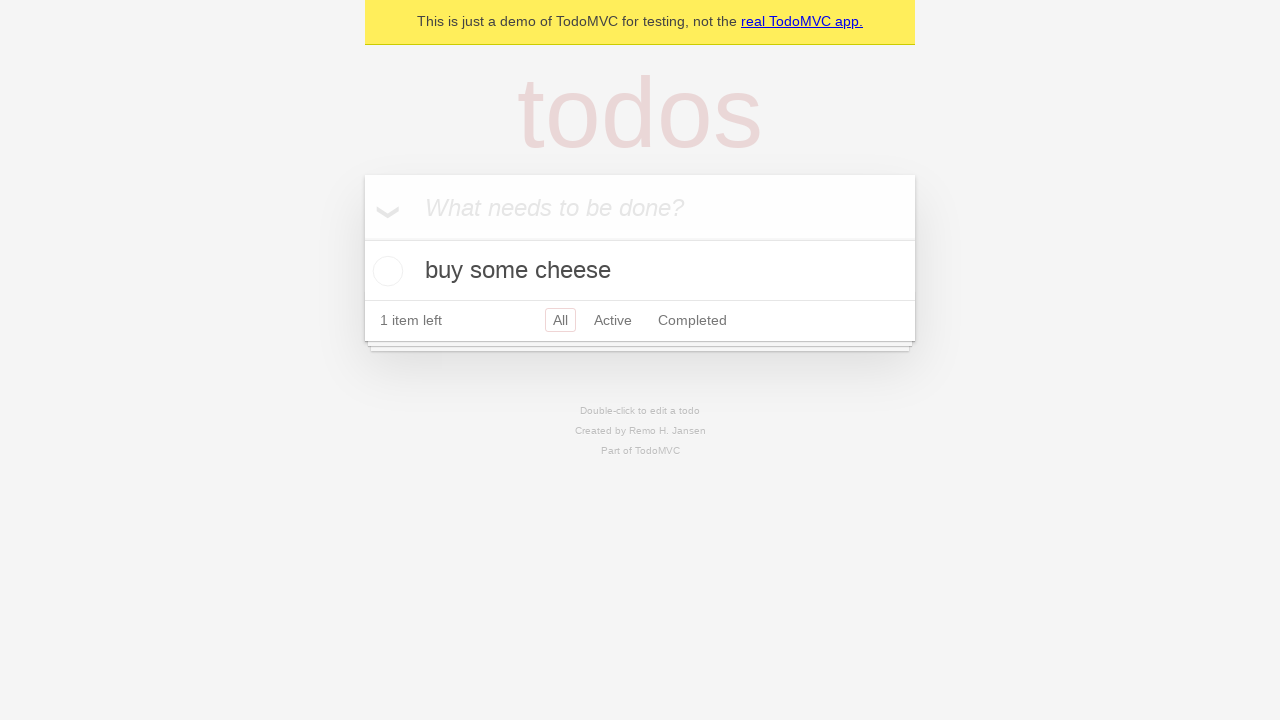

Filled todo input with 'feed the cat' on internal:attr=[placeholder="What needs to be done?"i]
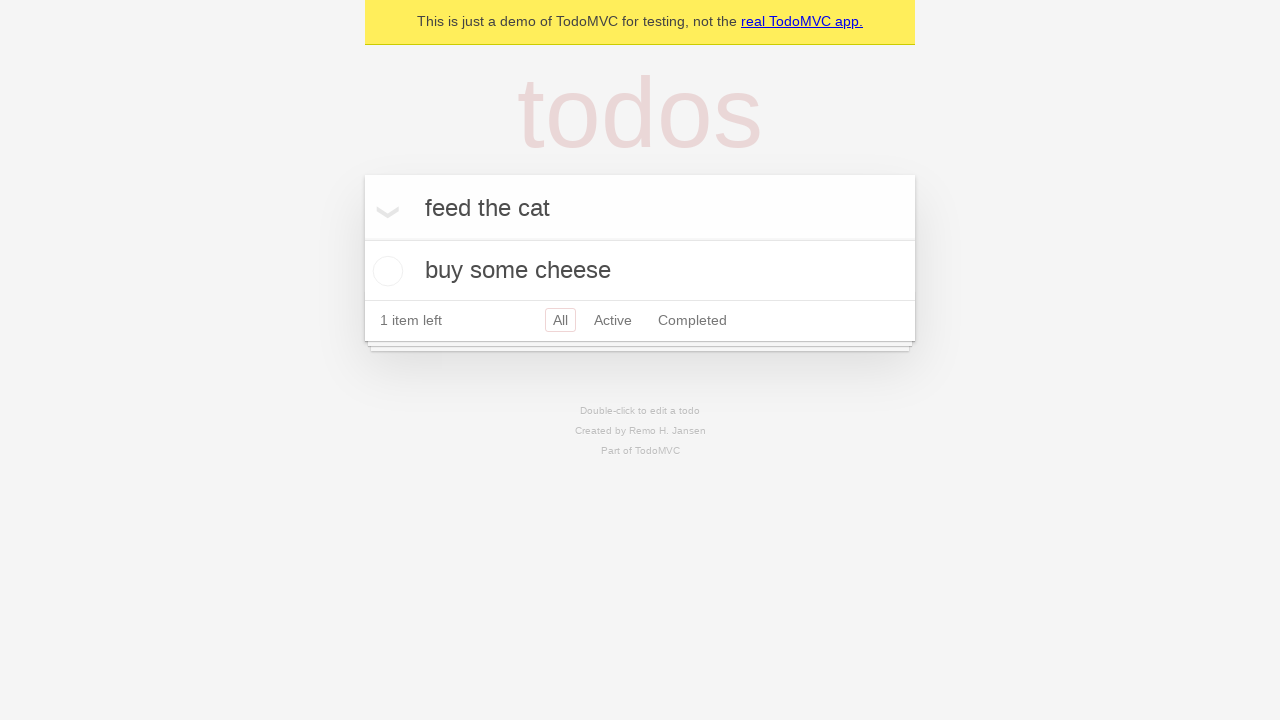

Pressed Enter to add todo 'feed the cat' on internal:attr=[placeholder="What needs to be done?"i]
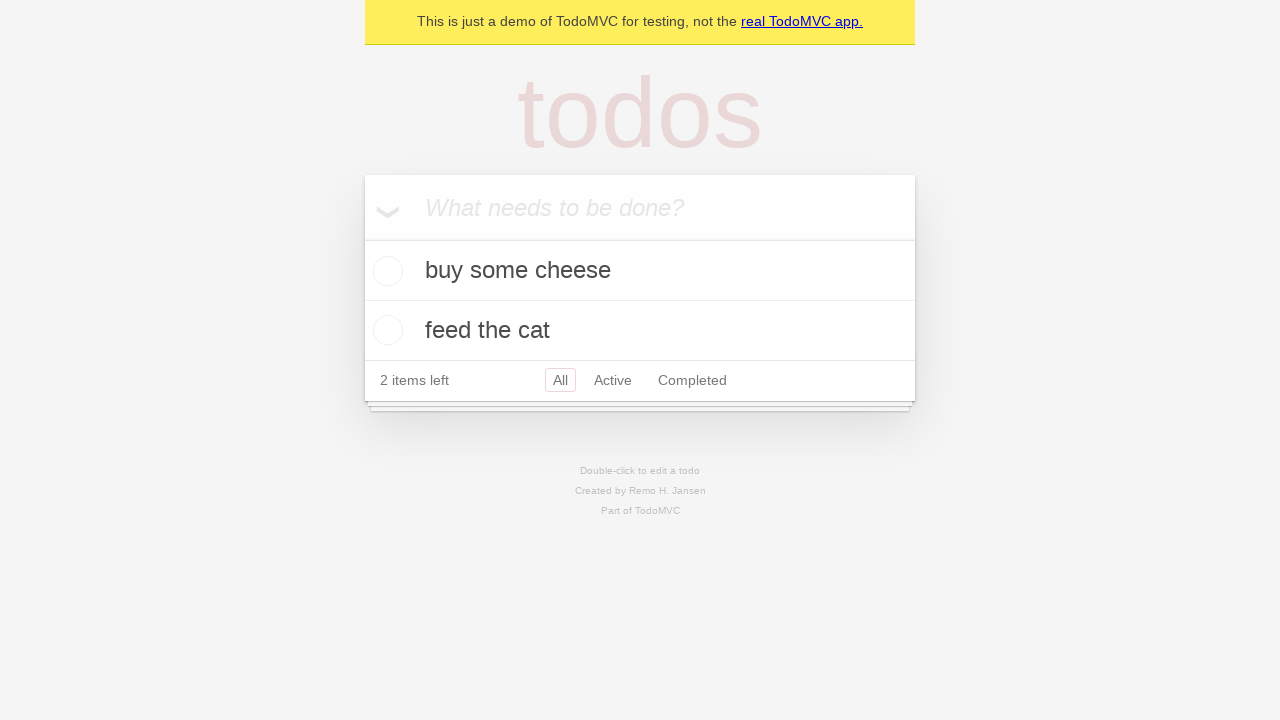

Filled todo input with 'book a doctors appointment' on internal:attr=[placeholder="What needs to be done?"i]
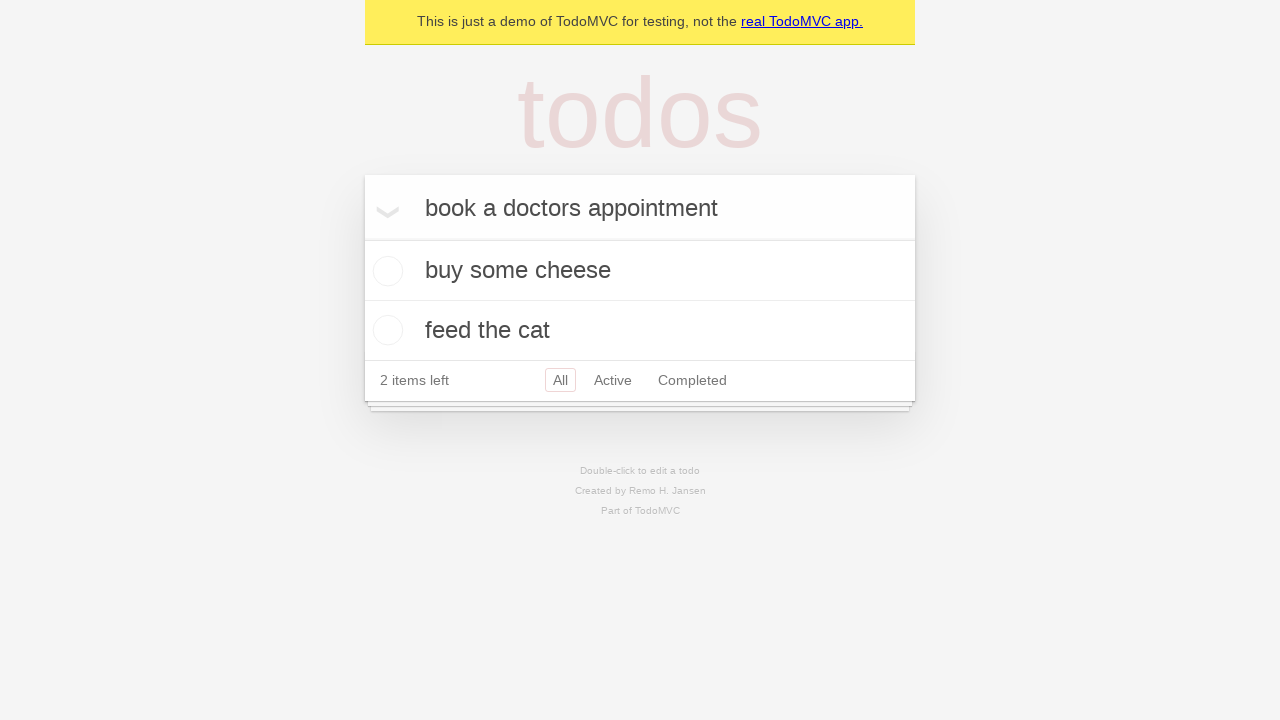

Pressed Enter to add todo 'book a doctors appointment' on internal:attr=[placeholder="What needs to be done?"i]
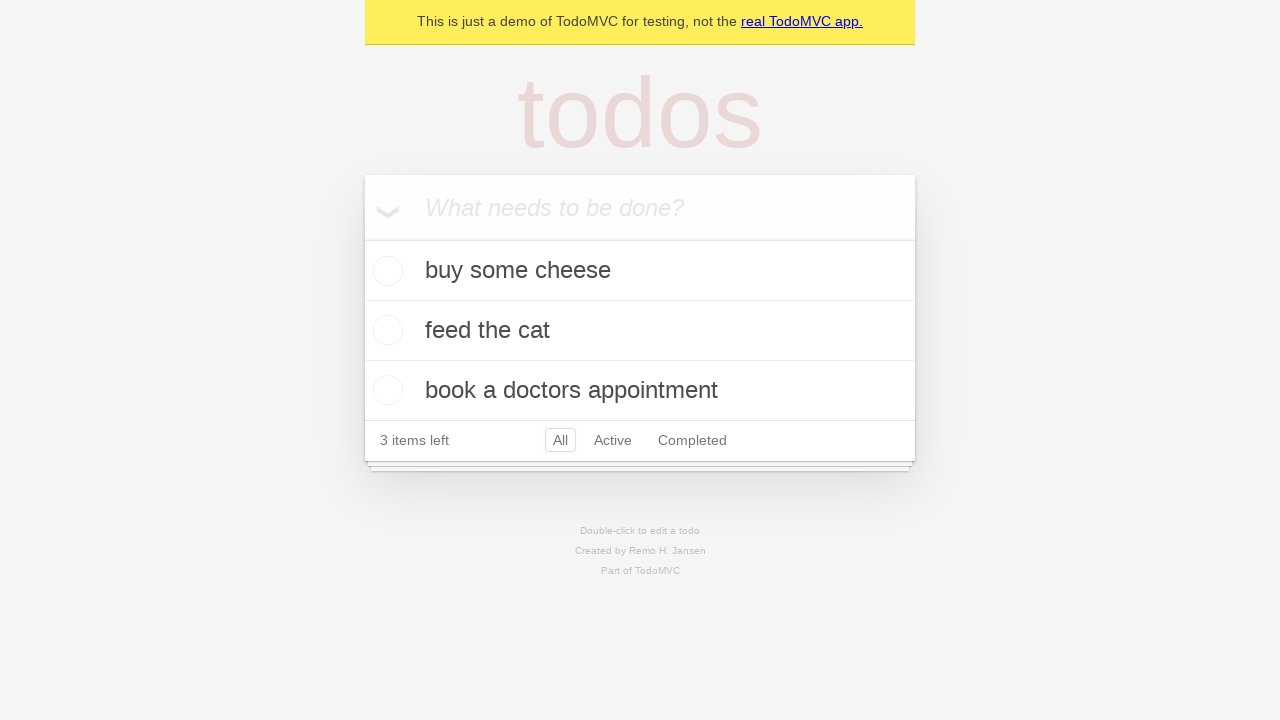

Checked the first todo item as completed at (385, 271) on .todo-list li .toggle >> nth=0
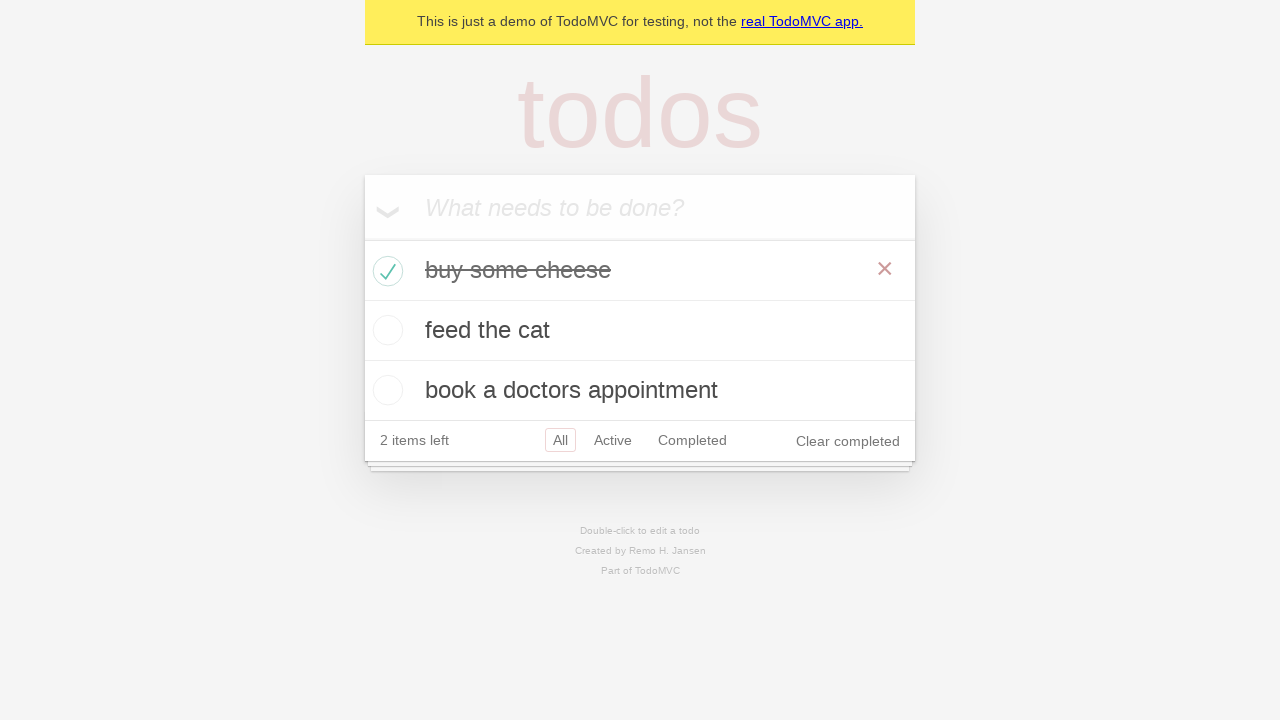

Clicked the 'Clear completed' button at (848, 441) on internal:role=button[name="Clear completed"i]
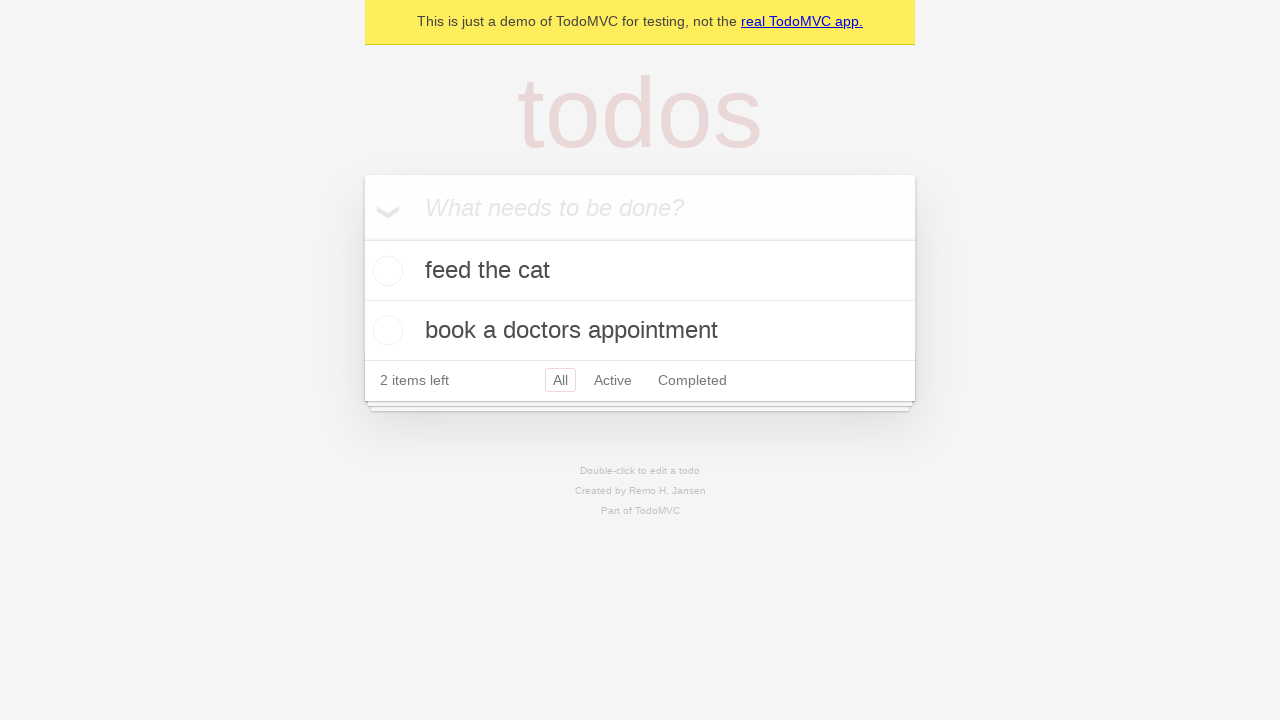

Waited 500ms for 'Clear completed' button to hide
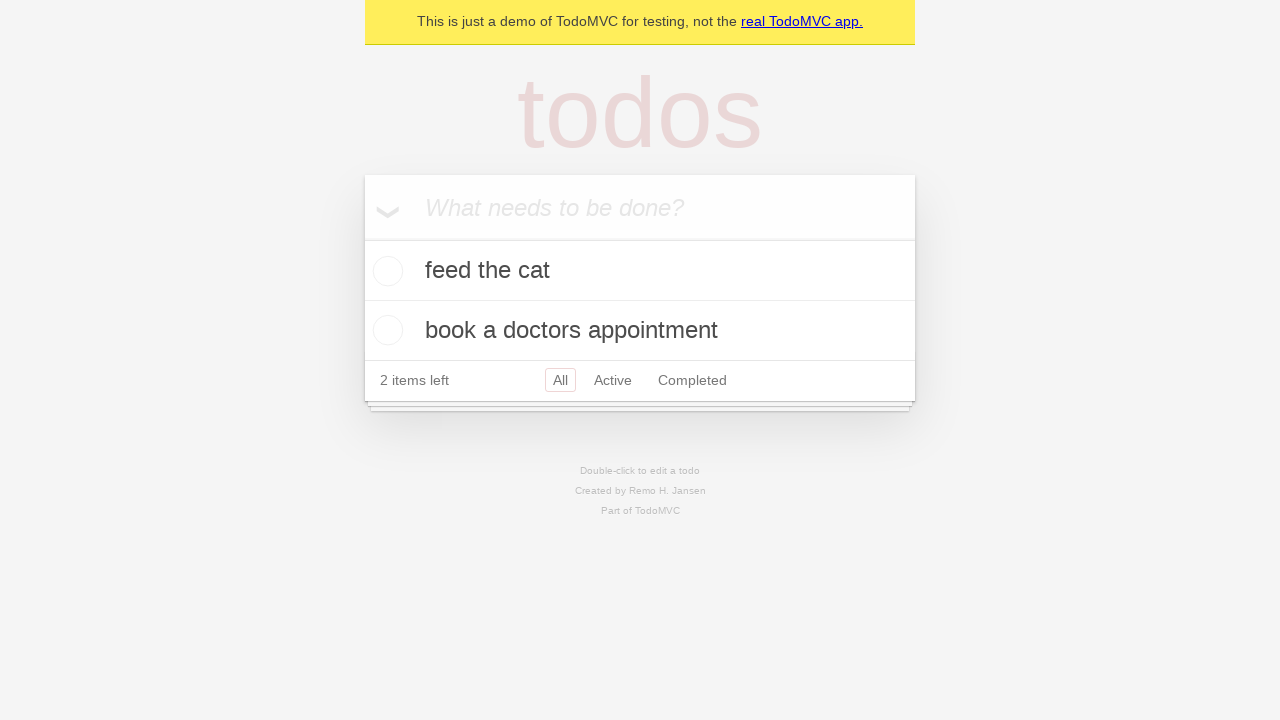

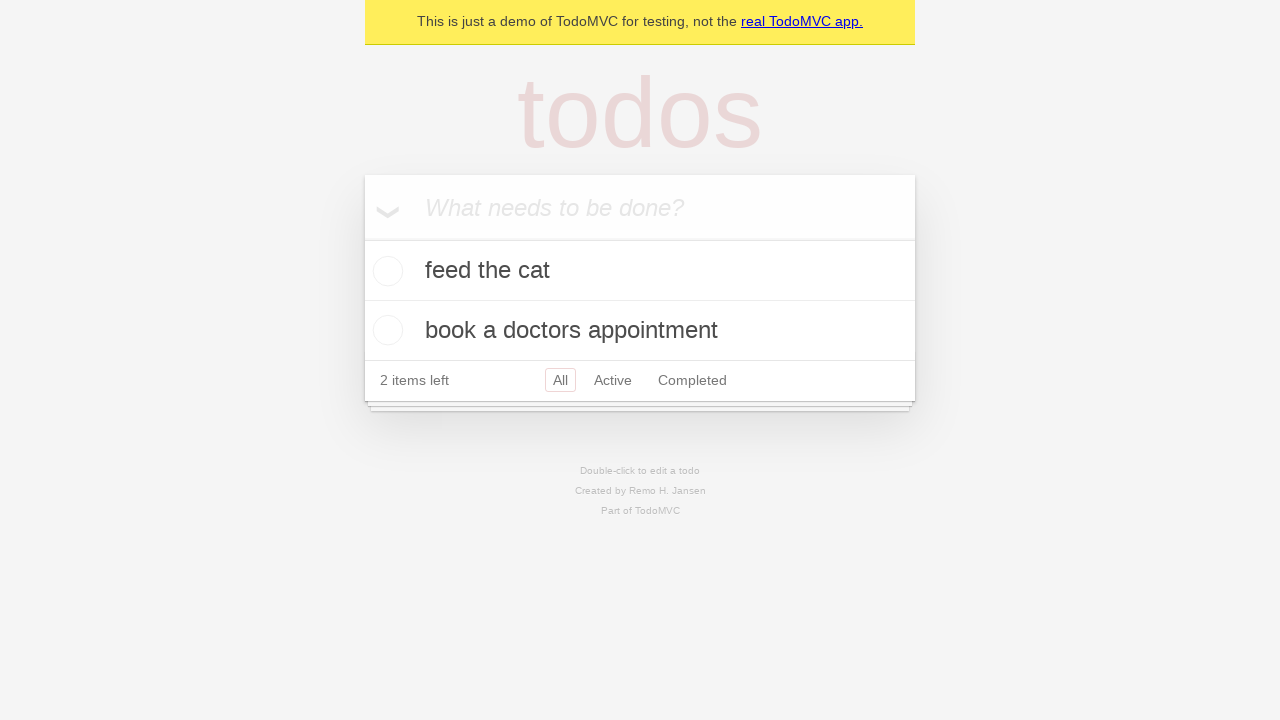